Tests the dropdown menu opening mechanism on the Rostelecom Key page by clicking the menu button and verifying the menu becomes visible with display:block style, using both regular click and JavaScript click methods.

Starting URL: https://key.rt.ru/mc/

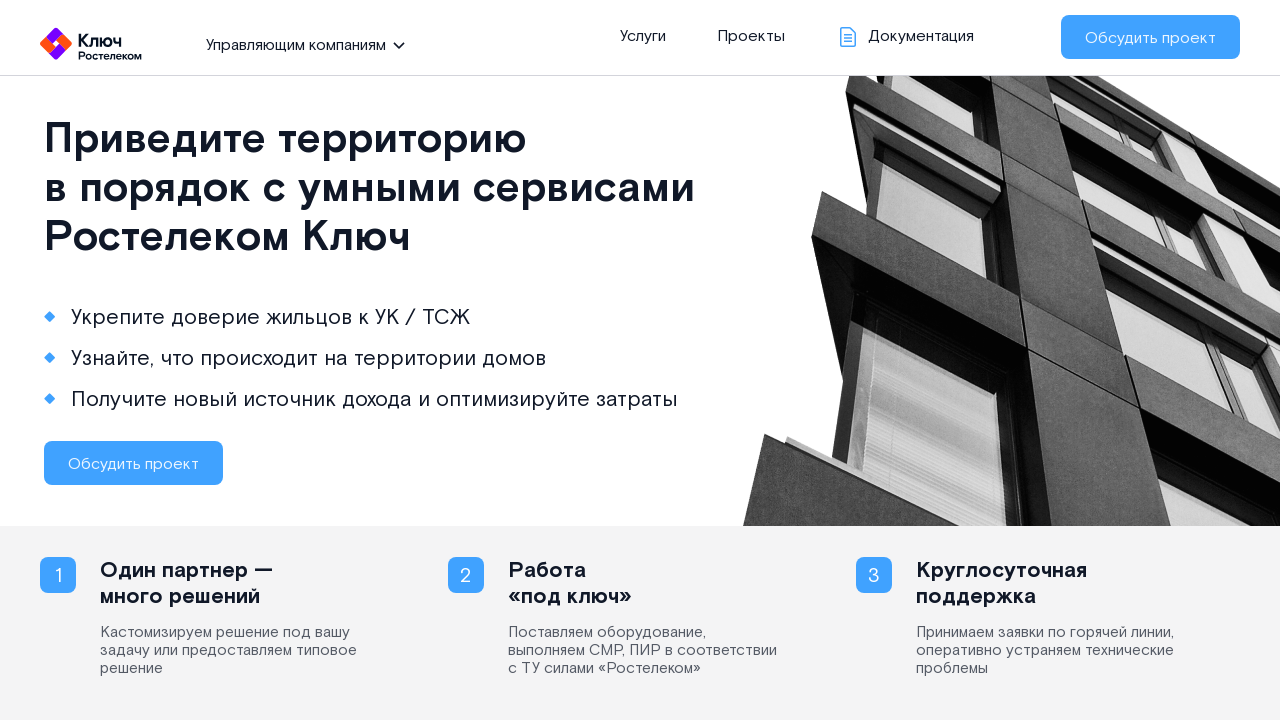

Waited for top section to load
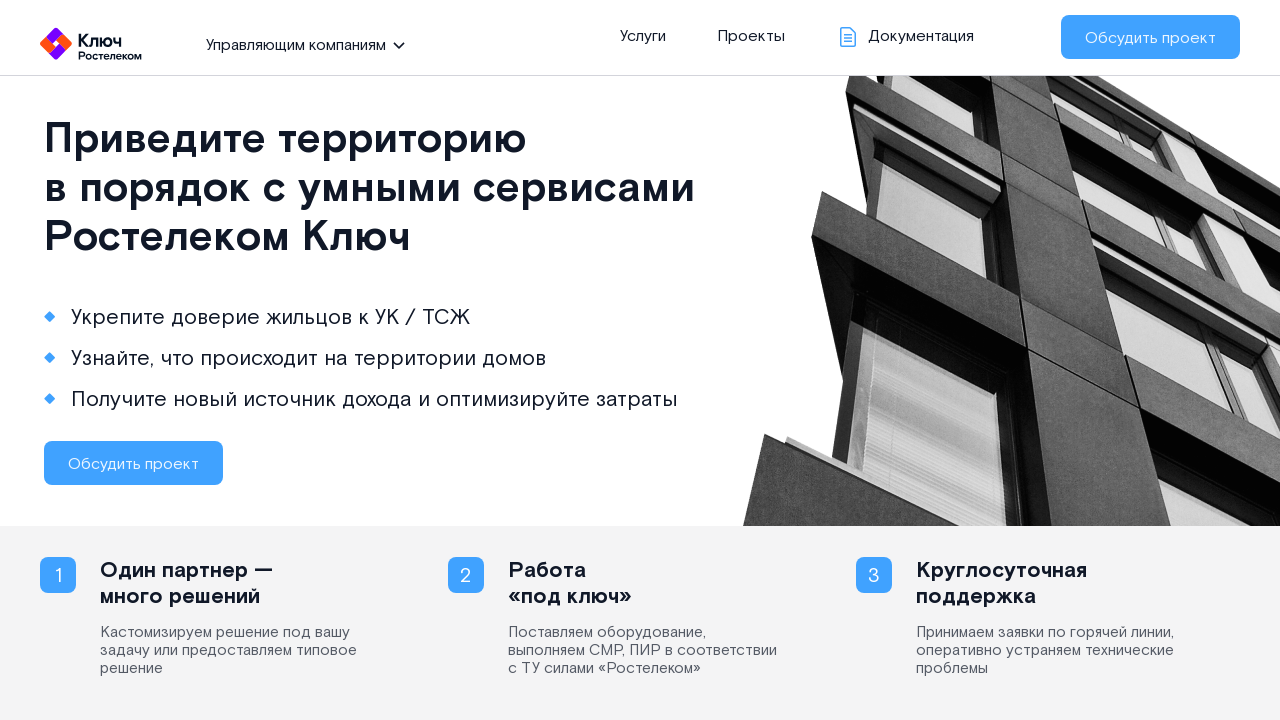

Clicked dropdown menu button using regular click method at (298, 44) on section.top > div > div.left > ul > li > span.pointer
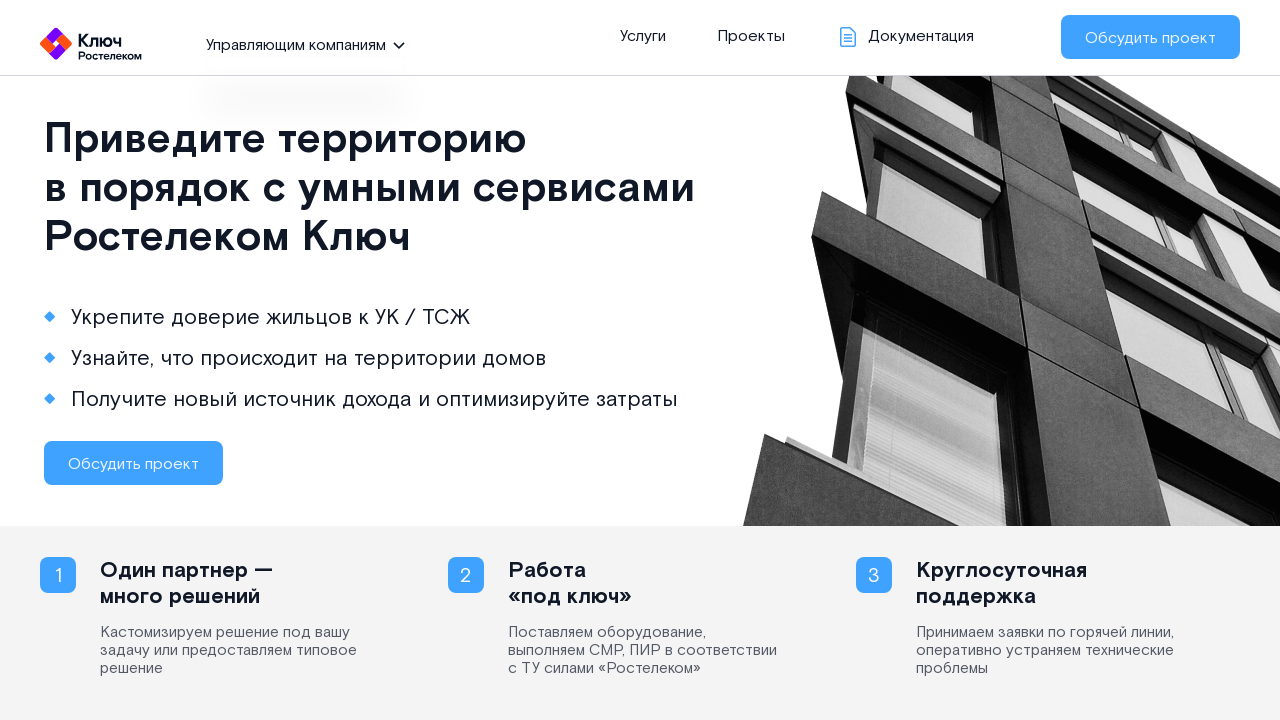

Waited for menu to become visible
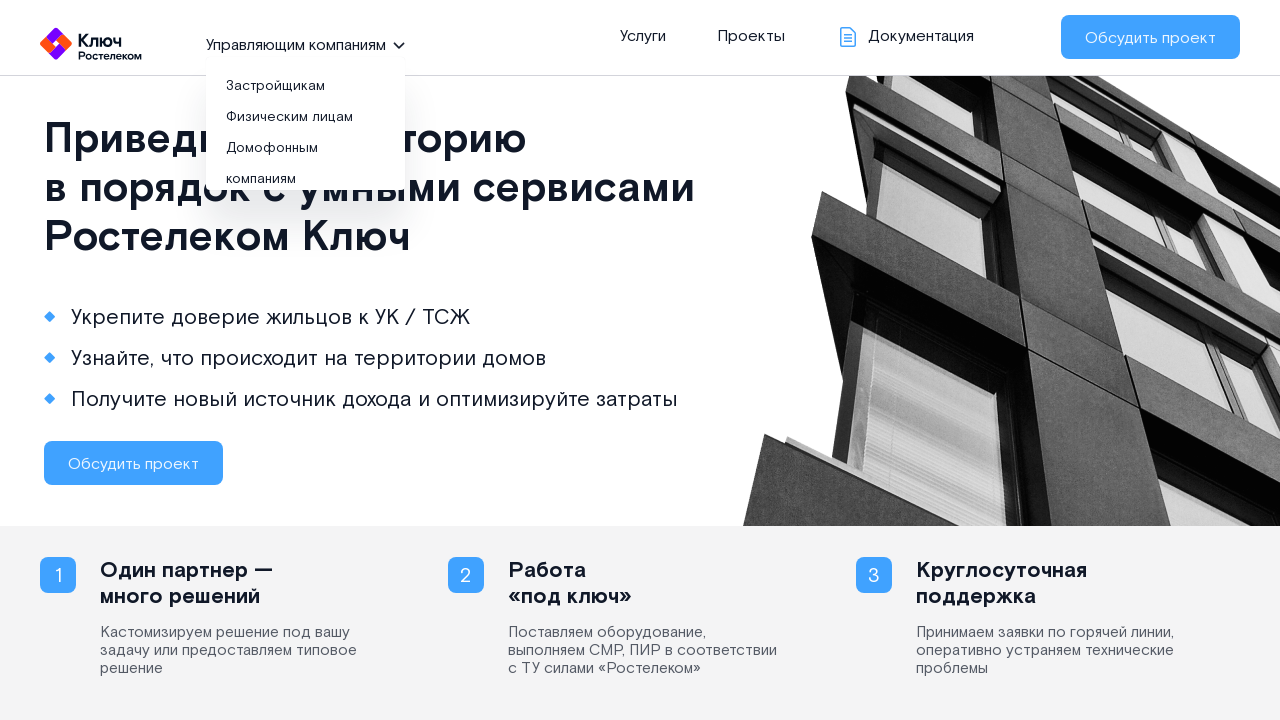

Verified menu is visible with display:block style
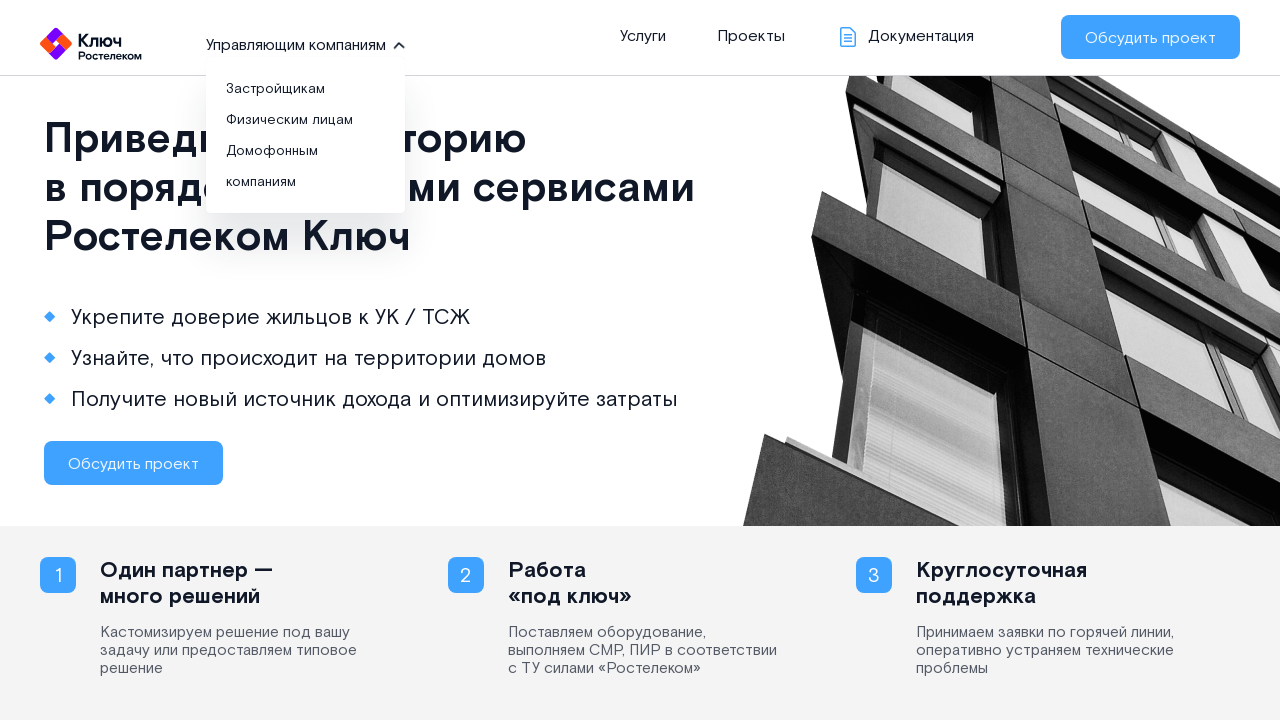

Reloaded page to test JavaScript click method
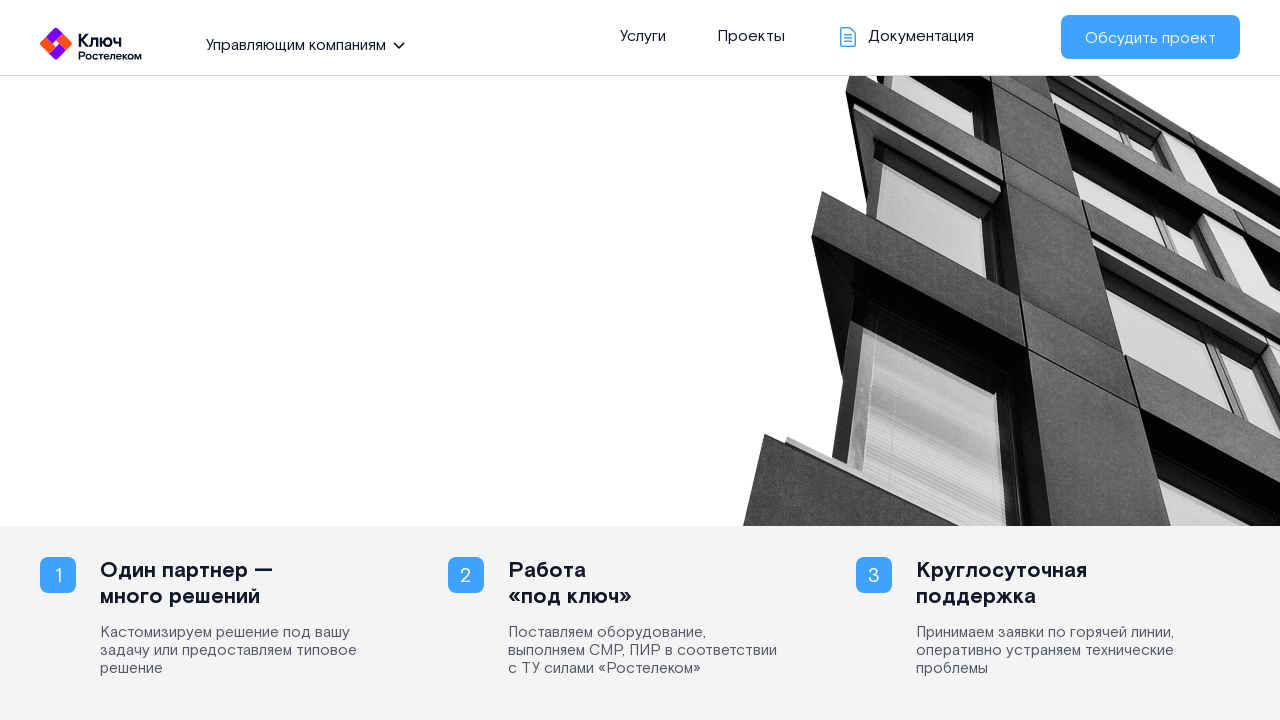

Waited for top section to load after page reload
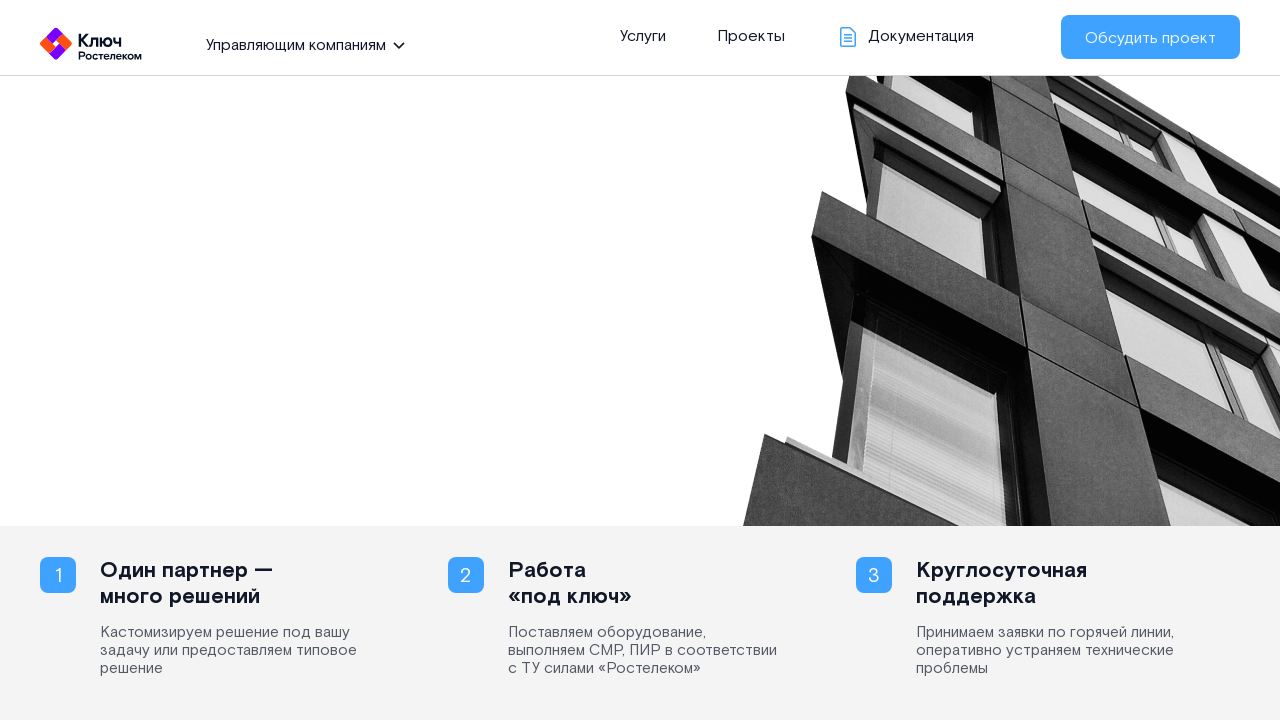

Clicked dropdown menu button using JavaScript click method with force=True at (298, 44) on section.top > div > div.left > ul > li > span.pointer
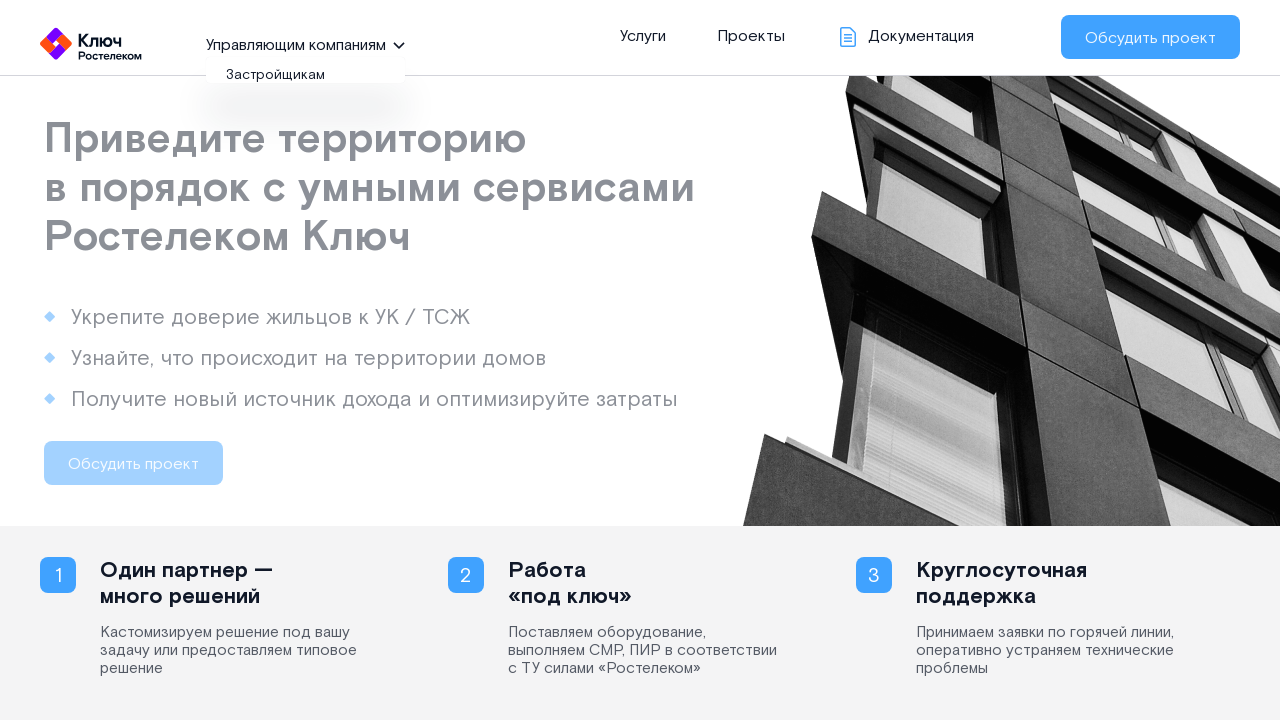

Verified menu opens again after JavaScript click
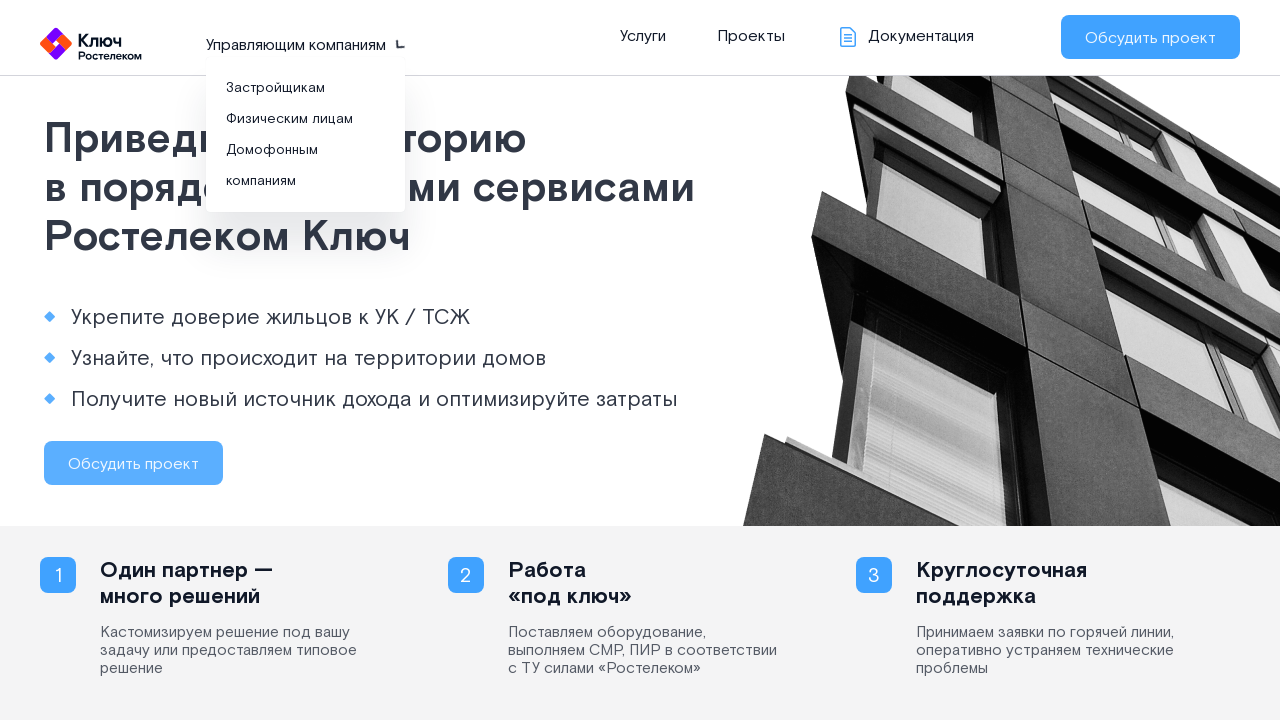

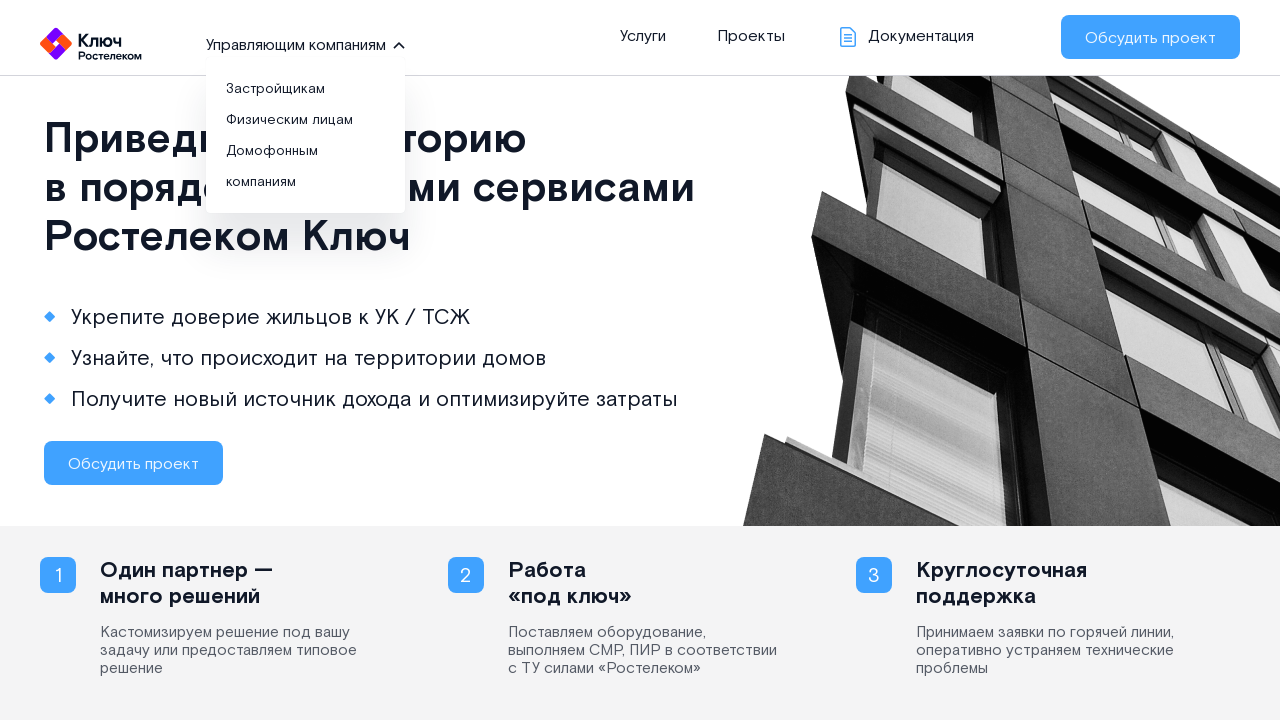